Tests CRUD operations on a grocery demo website by switching themes, adding a new record with customer information, searching for it, and then deleting it

Starting URL: https://www.grocerycrud.com/v1.x/demo/my_boss_is_in_a_hurry/bootstrap

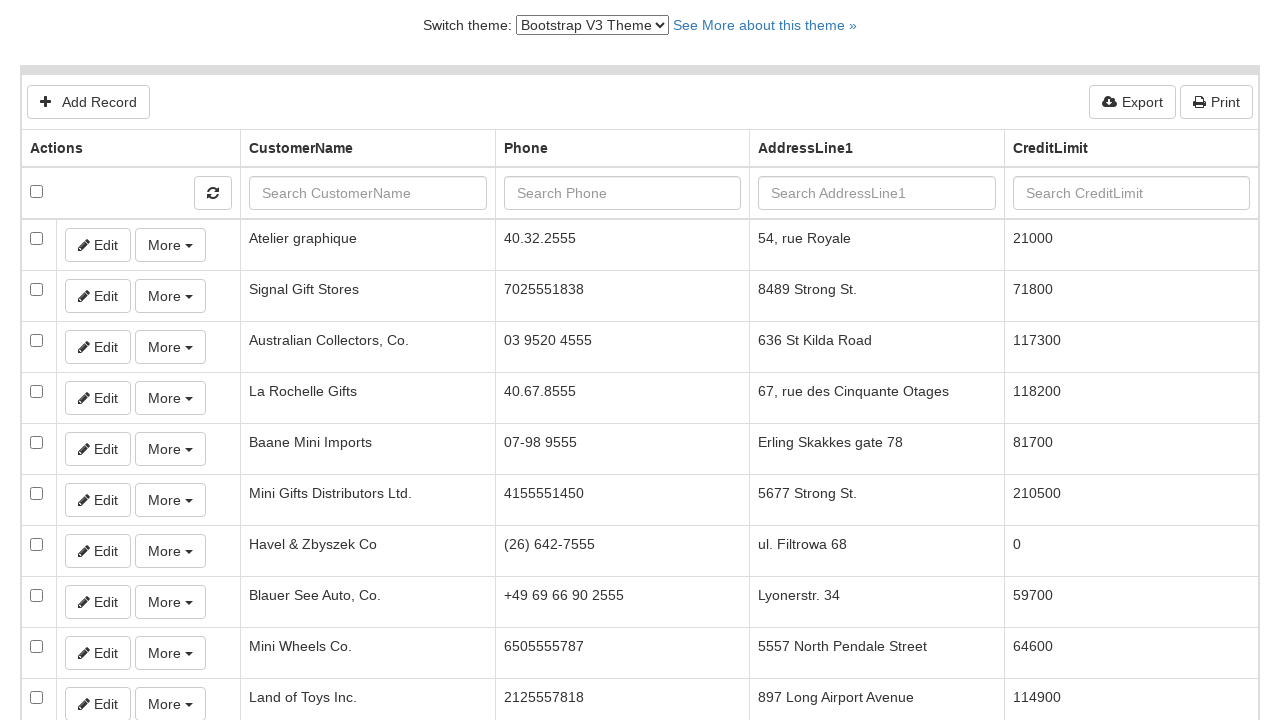

Selected Bootstrap V4 theme from dropdown on #switch-version-select
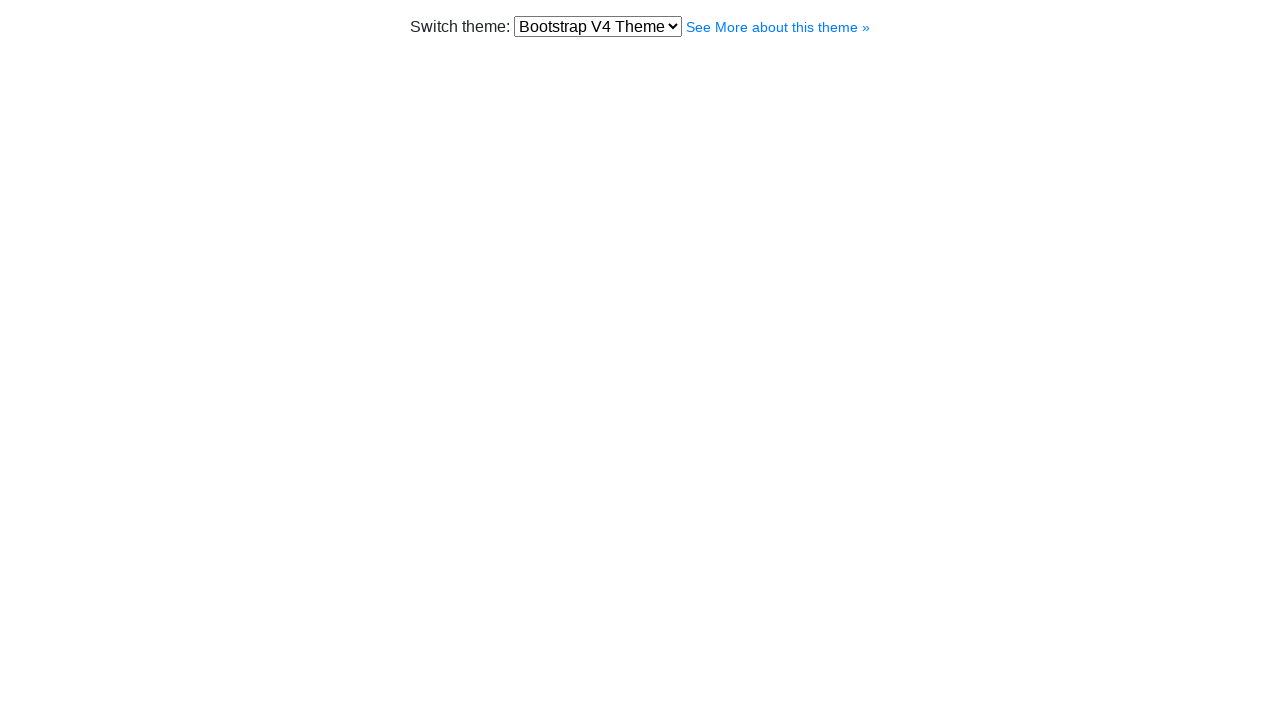

Page loaded after theme change
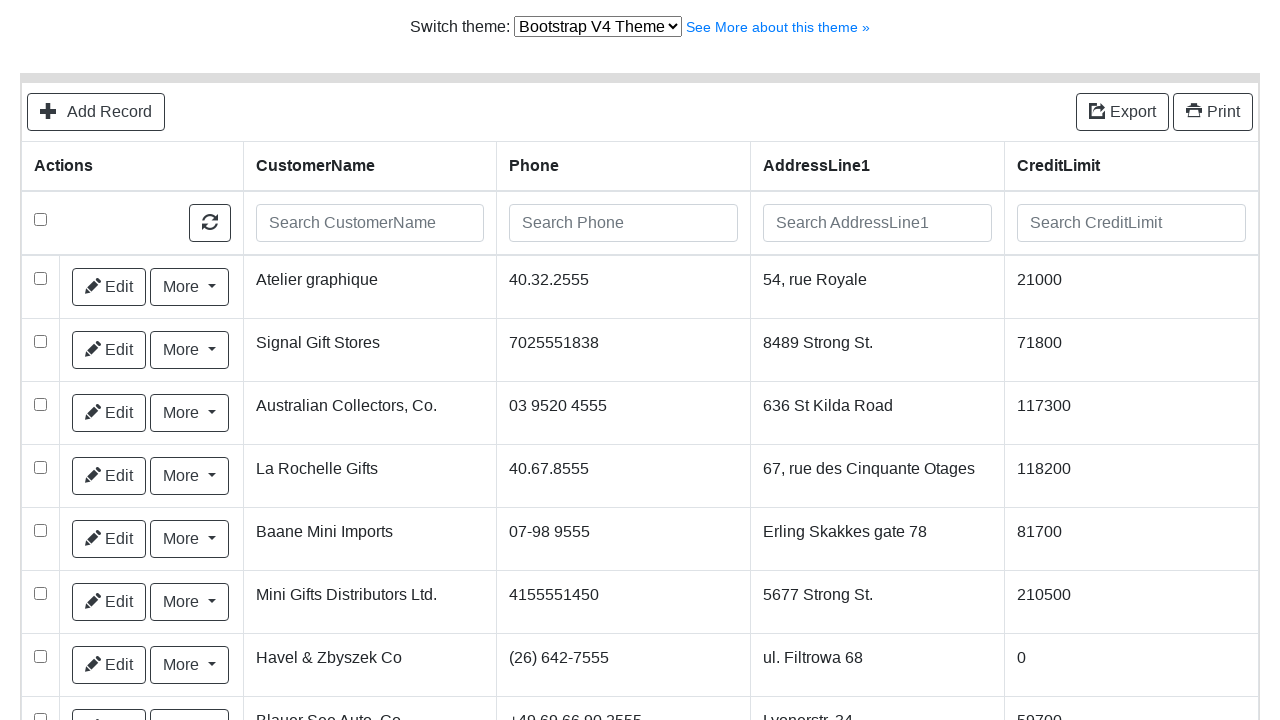

Clicked Add Record button at (96, 112) on a:text('Add Record')
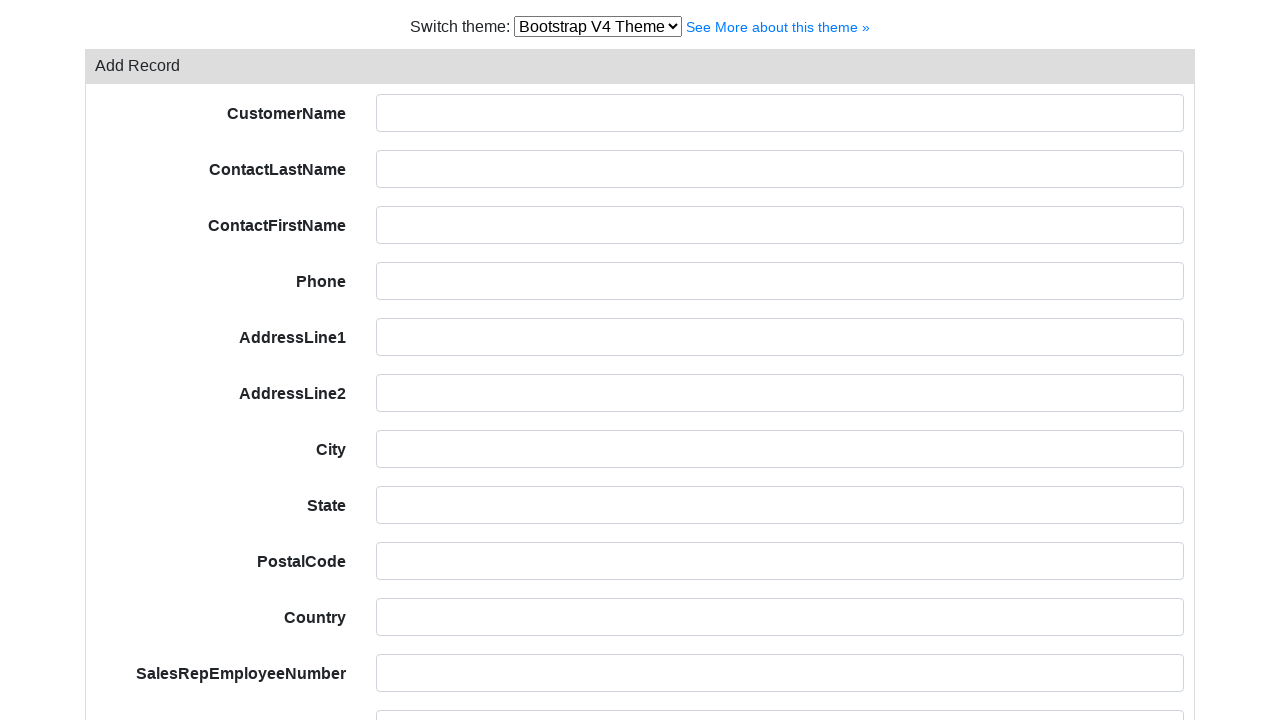

Filled customer name field with 'Test Customer ABC' on #field-customerName
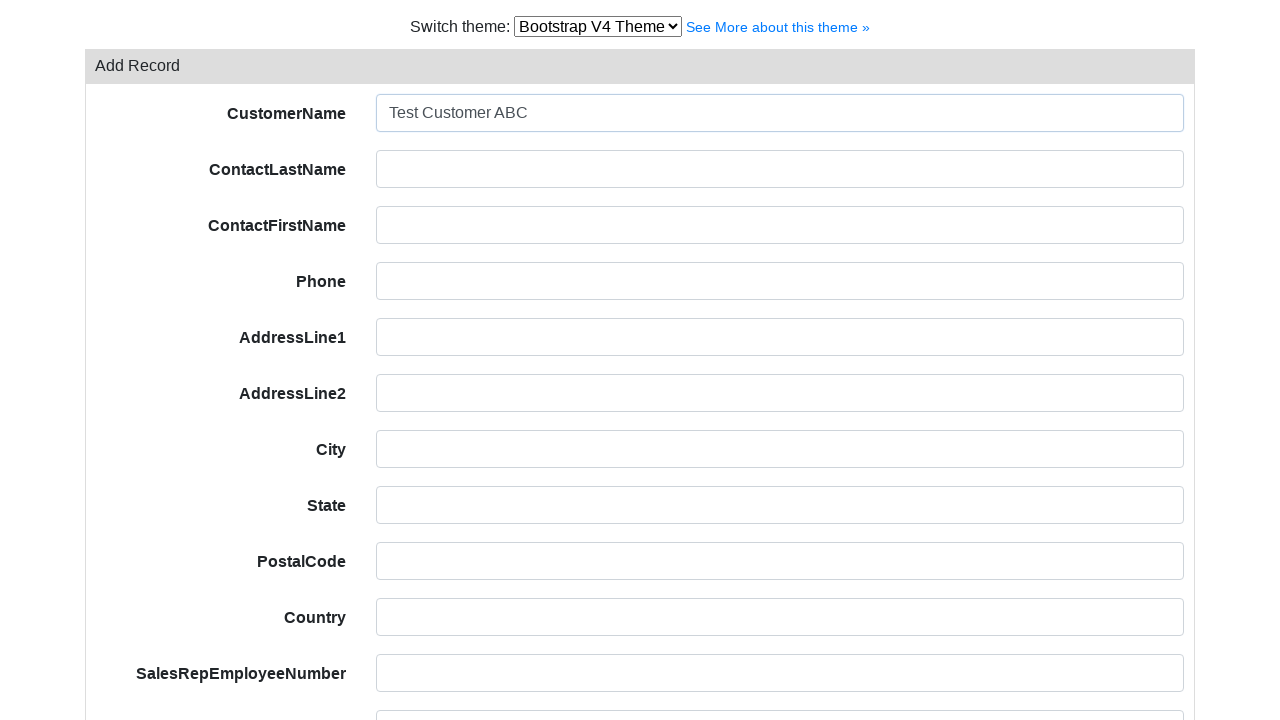

Filled contact last name field with 'Anderson' on #field-contactLastName
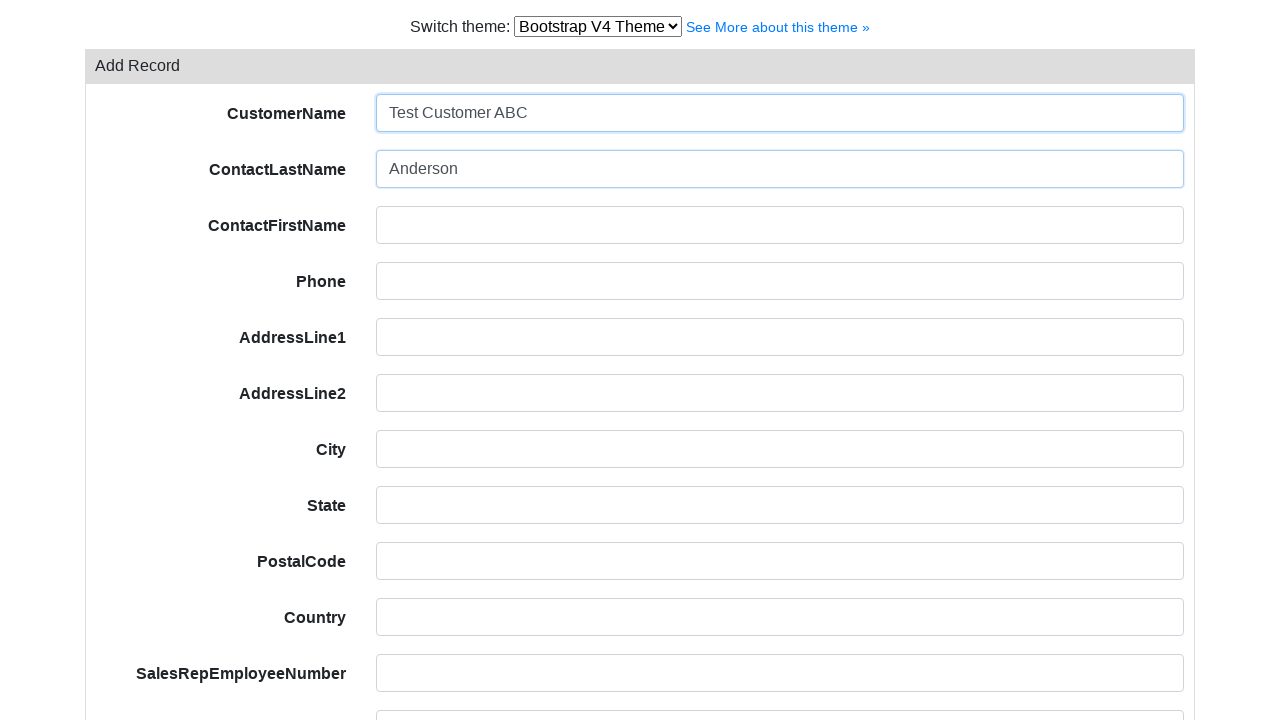

Filled contact first name field with 'Maria' on #field-contactFirstName
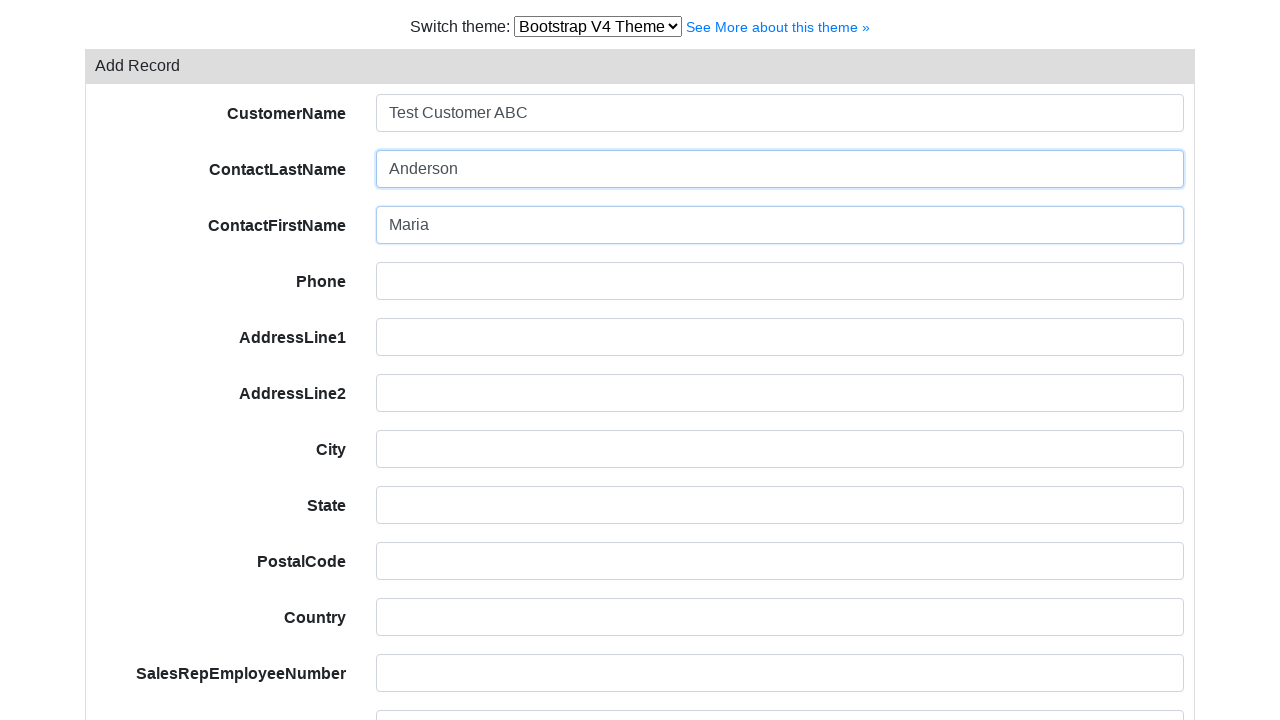

Filled phone field with '55 8888-7777' on #field-phone
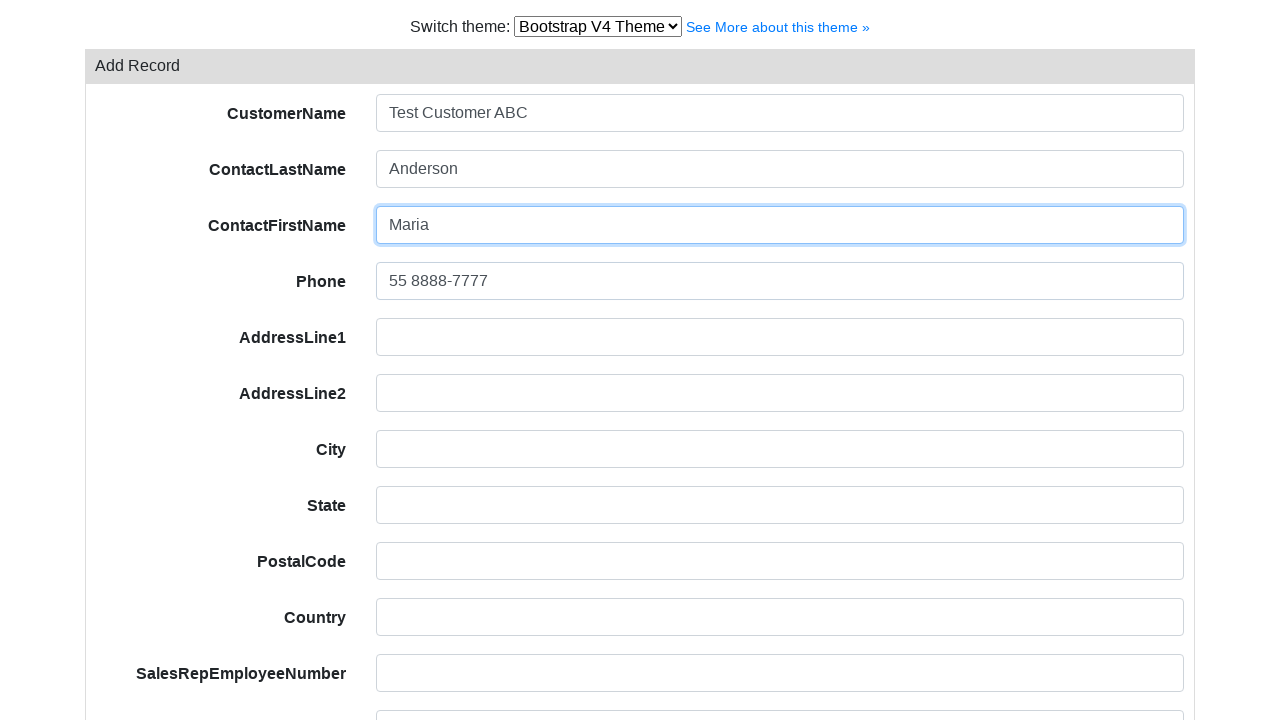

Filled address line 1 field with 'Rua das Flores, 2450' on #field-addressLine1
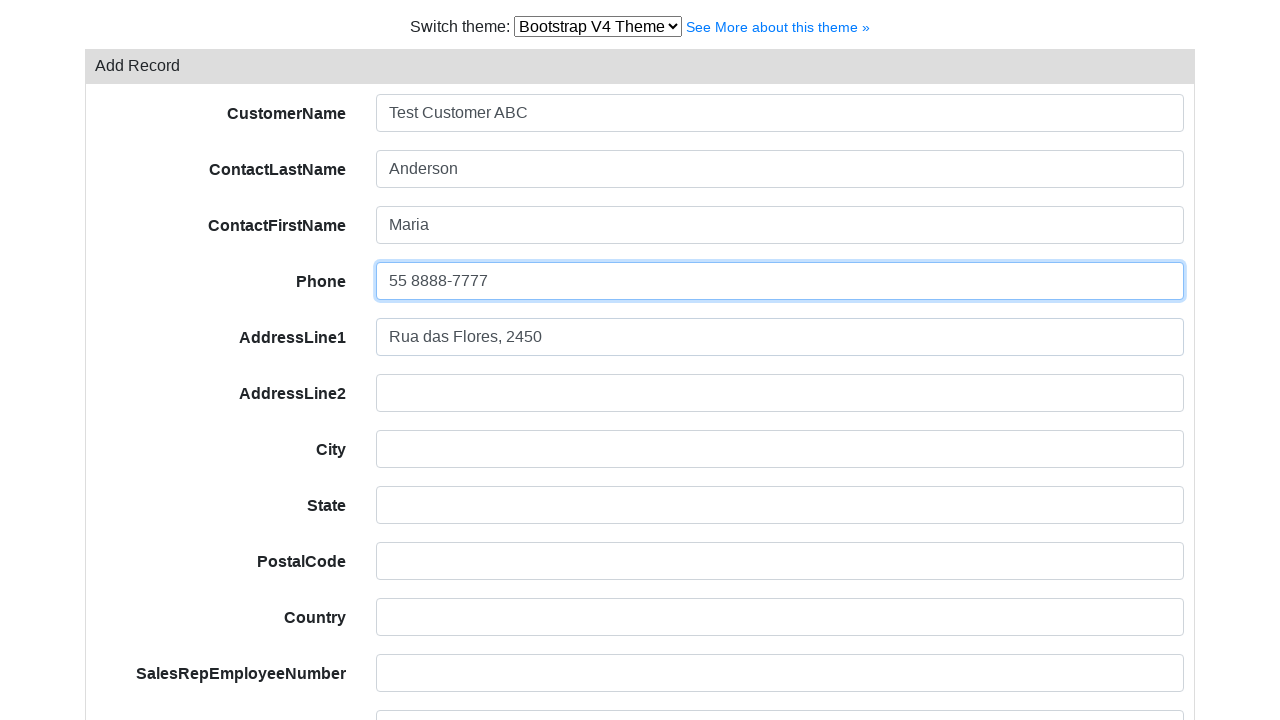

Filled address line 2 field with 'Bloco B' on #field-addressLine2
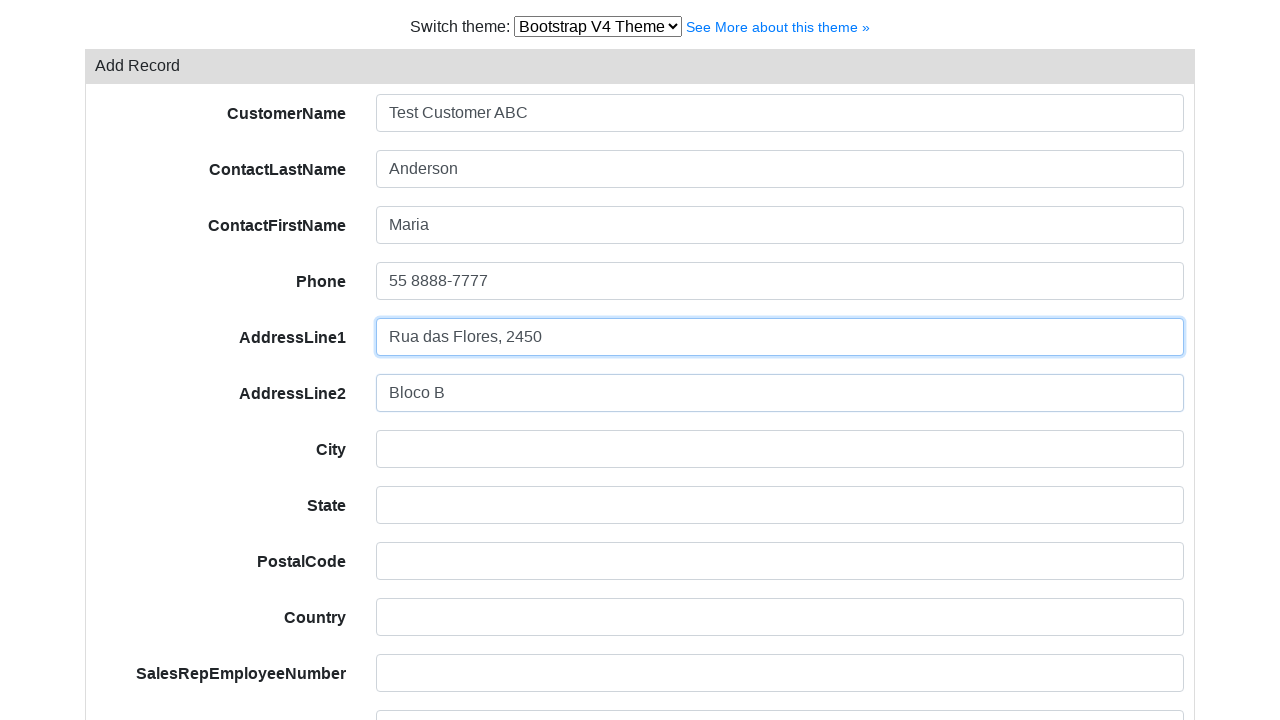

Filled city field with 'São Paulo' on #field-city
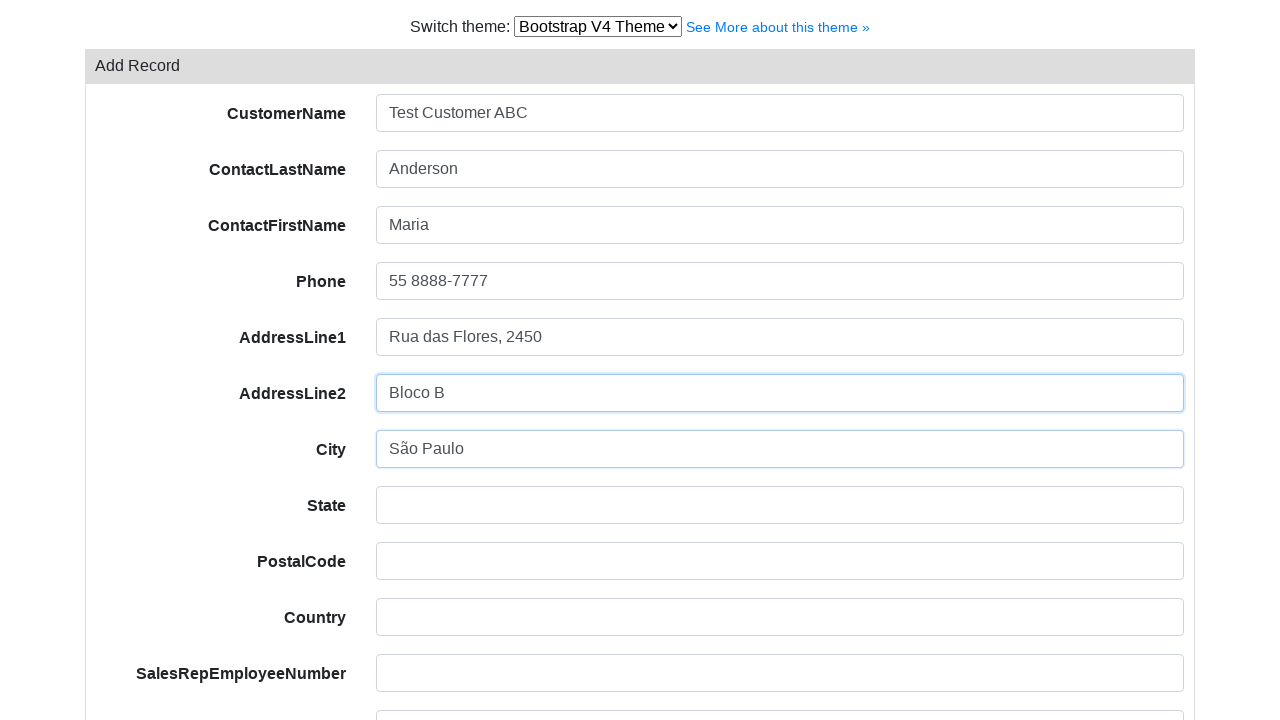

Filled state field with 'SP' on #field-state
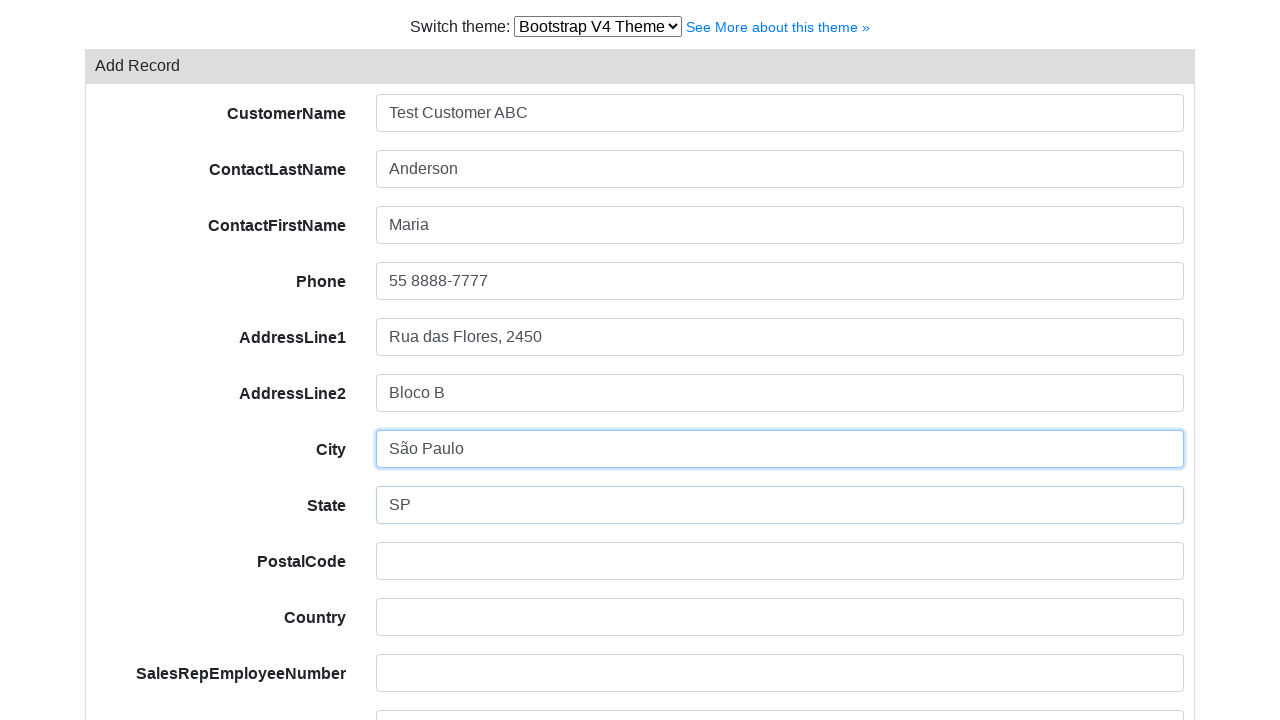

Filled postal code field with '04500-100' on #field-postalCode
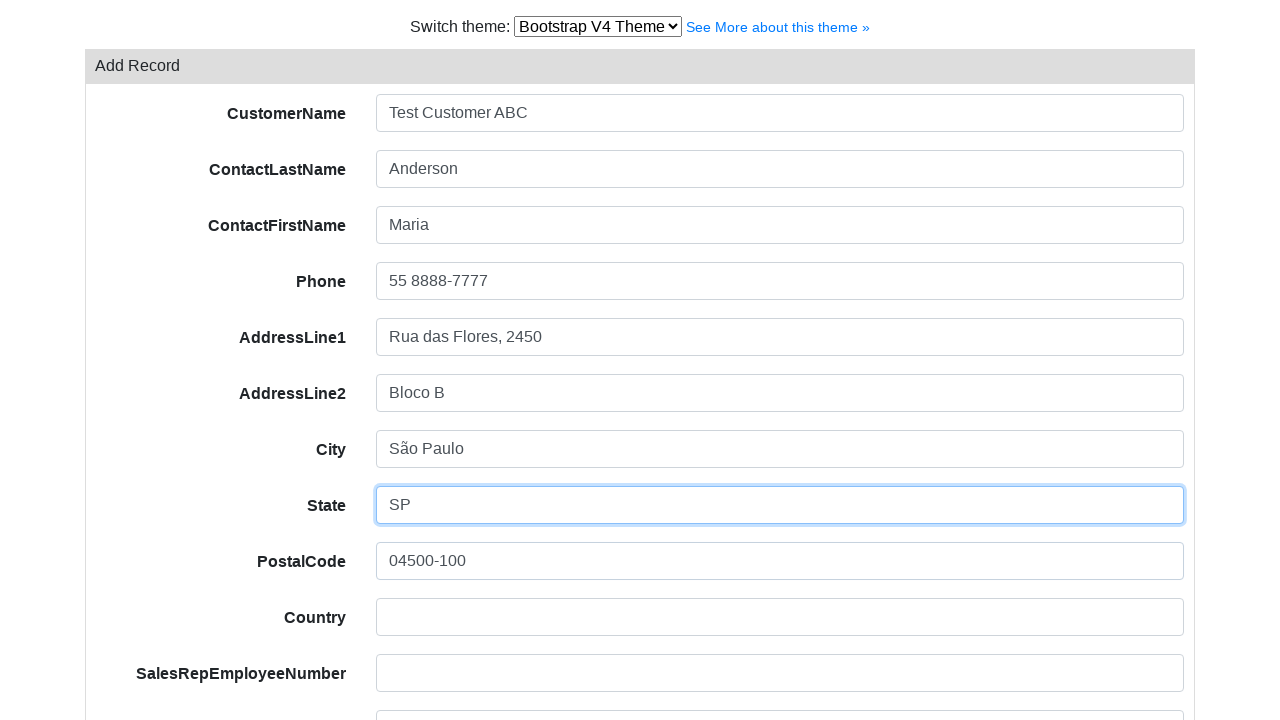

Filled country field with 'Brazil' on #field-country
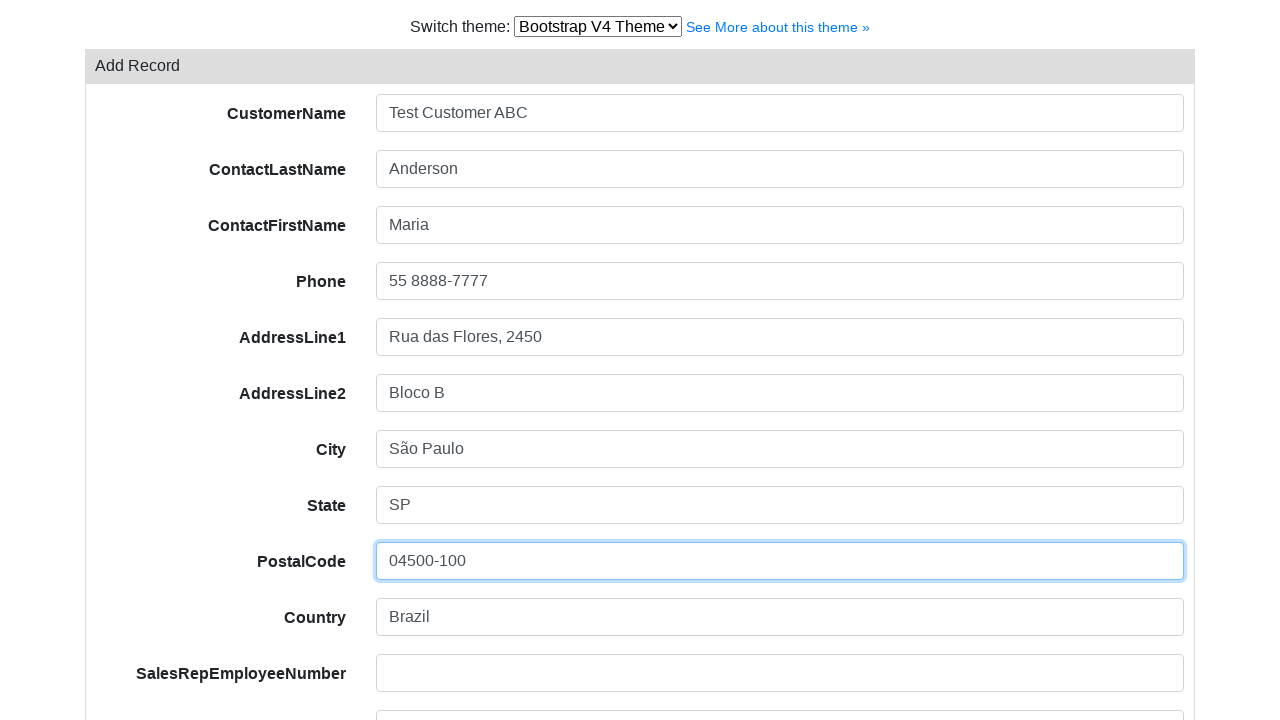

Filled sales rep employee number field with 'Fixter,1' on #field-salesRepEmployeeNumber
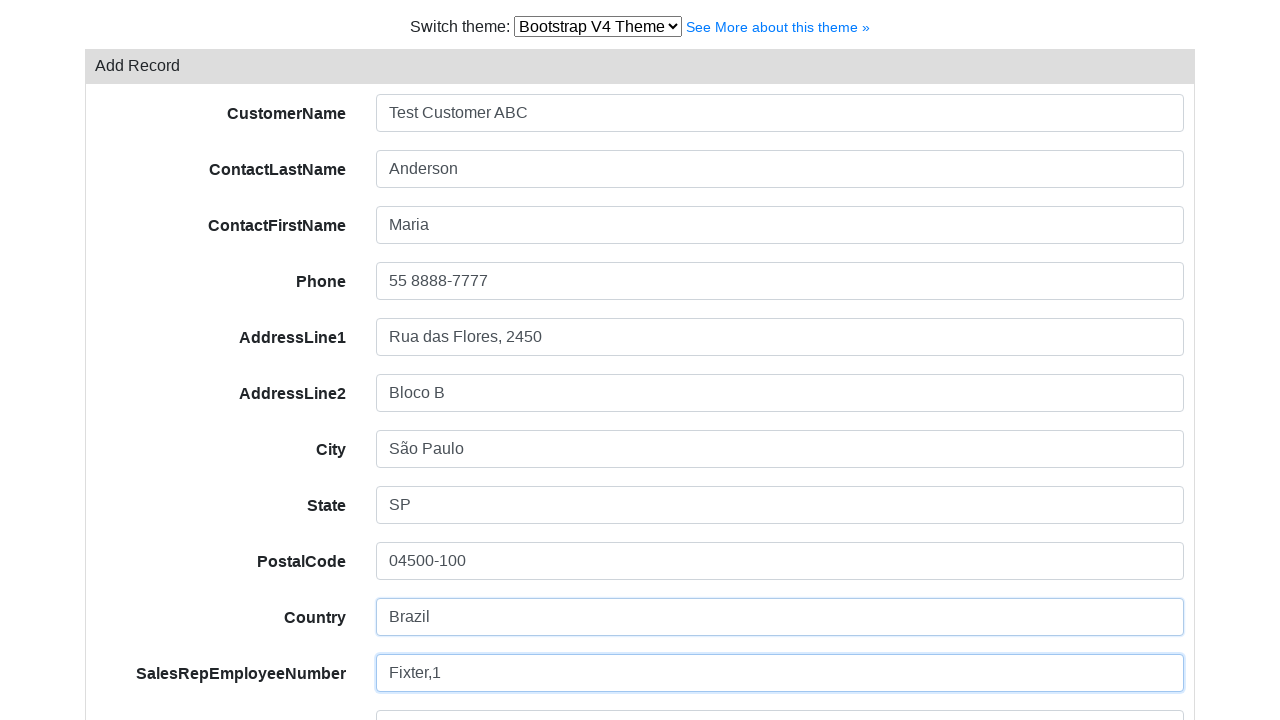

Filled credit limit field with '250' on #field-creditLimit
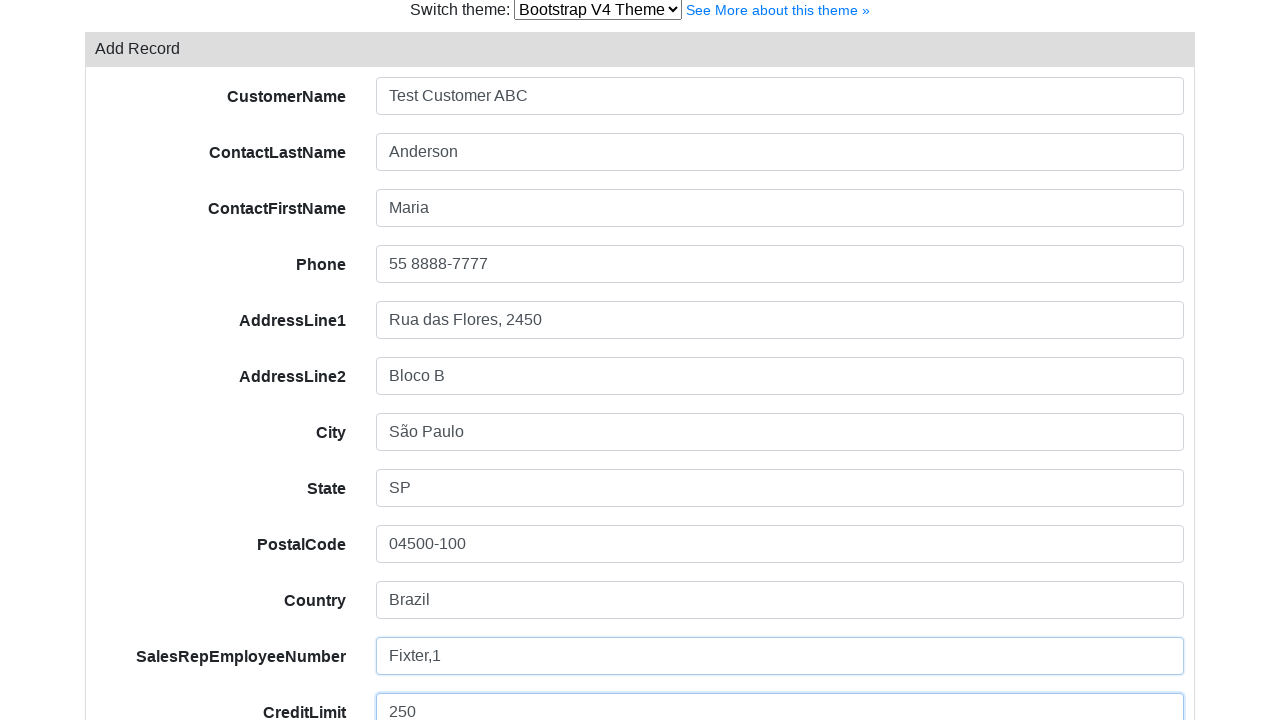

Clicked Save and go back button at (306, 622) on #save-and-go-back-button
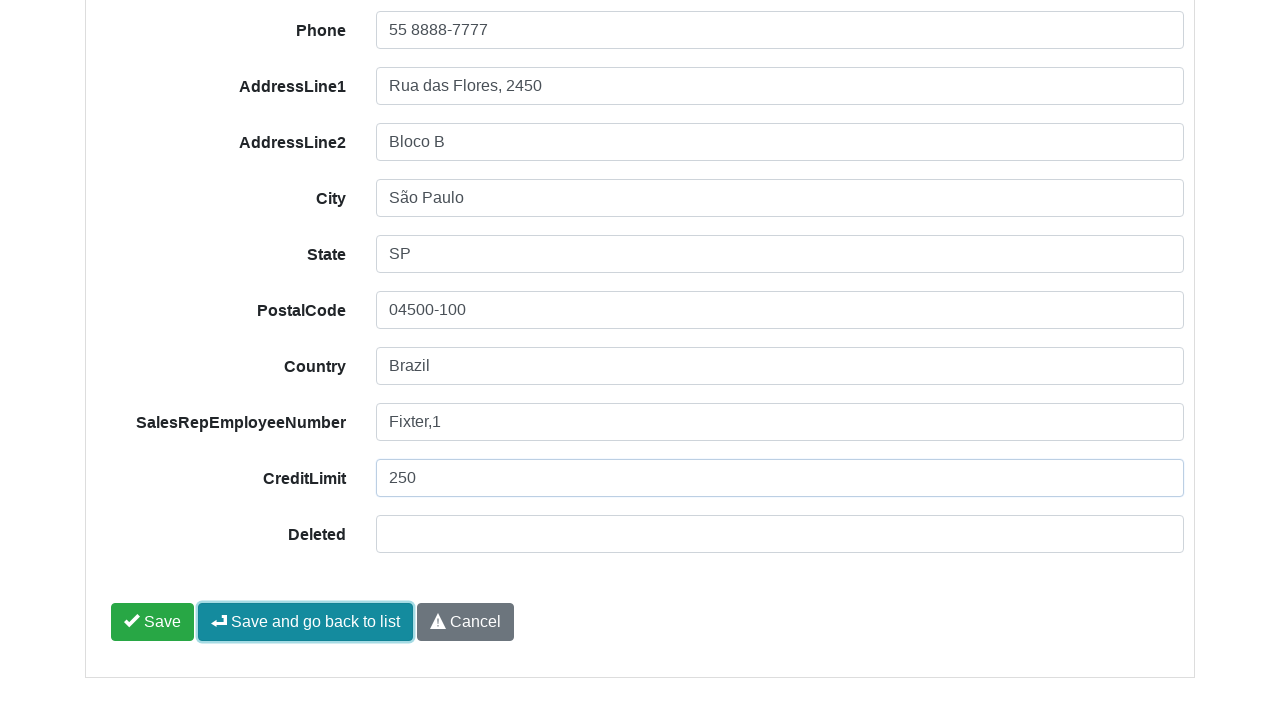

Success page loaded after saving customer record
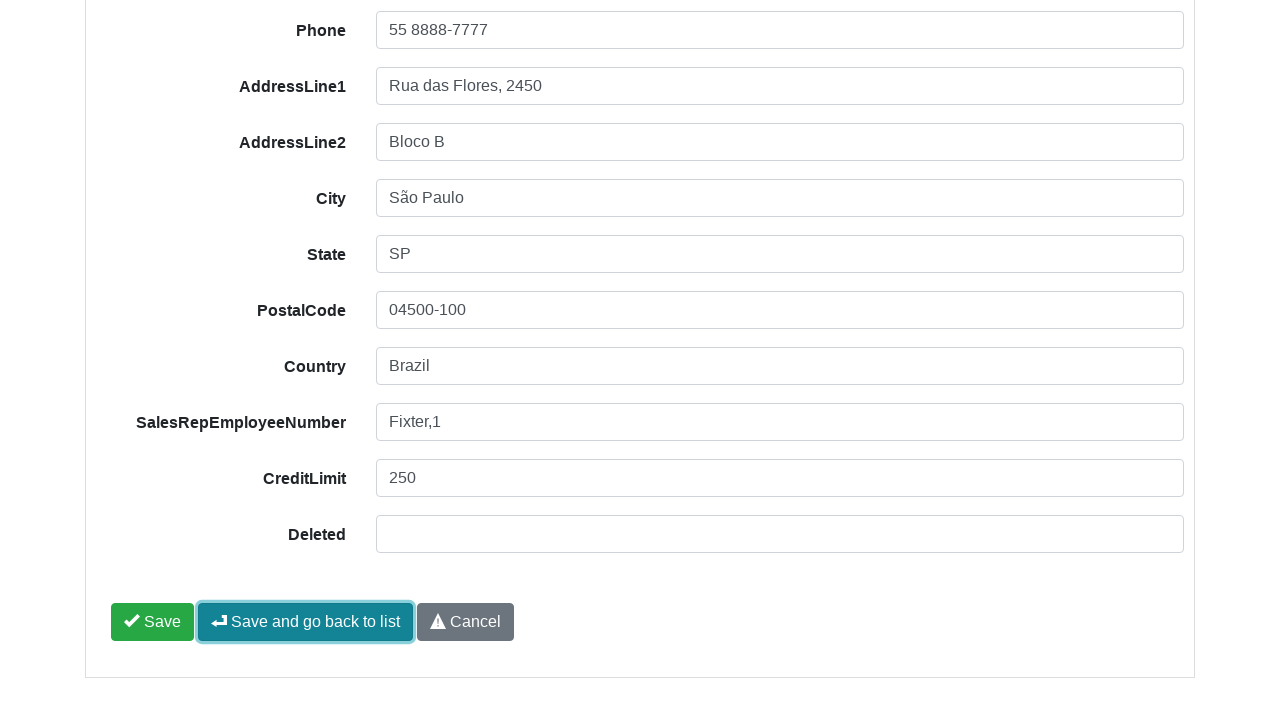

Navigated to success page for customer ID 502
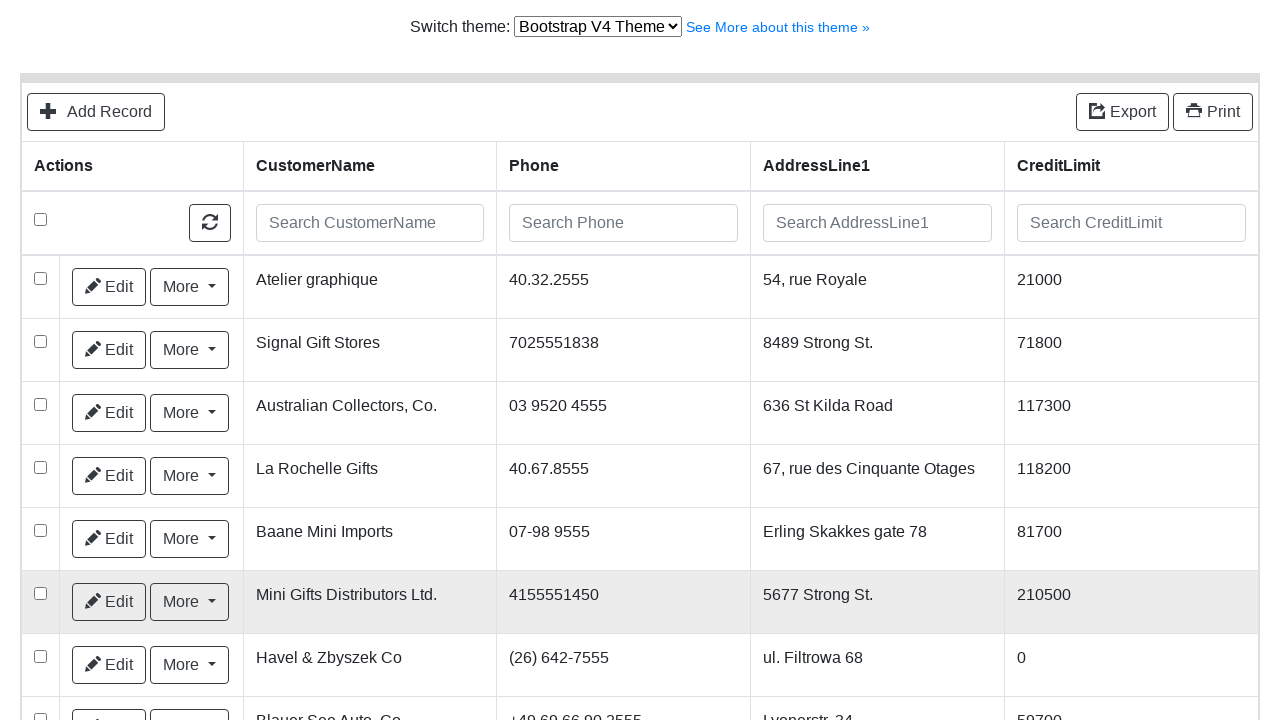

Filled search field with 'Test Customer ABC' on input.form-control.searchable-input.floatL
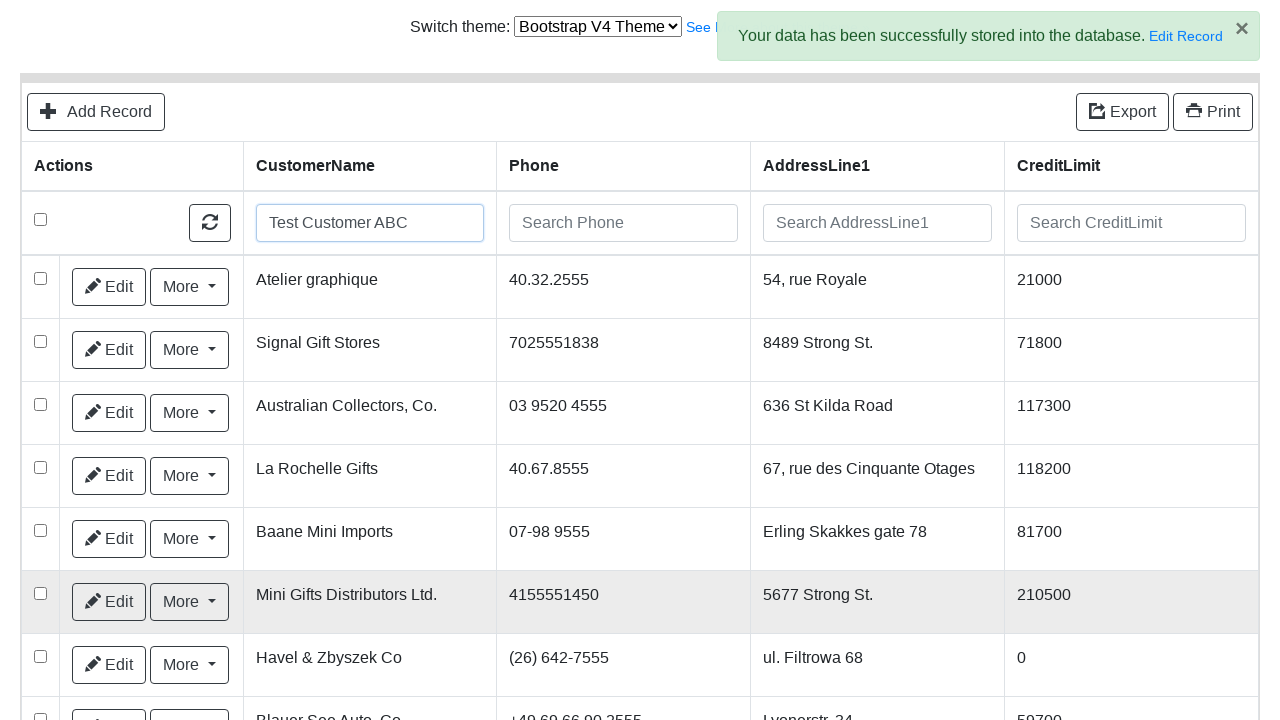

Waited for search results to populate
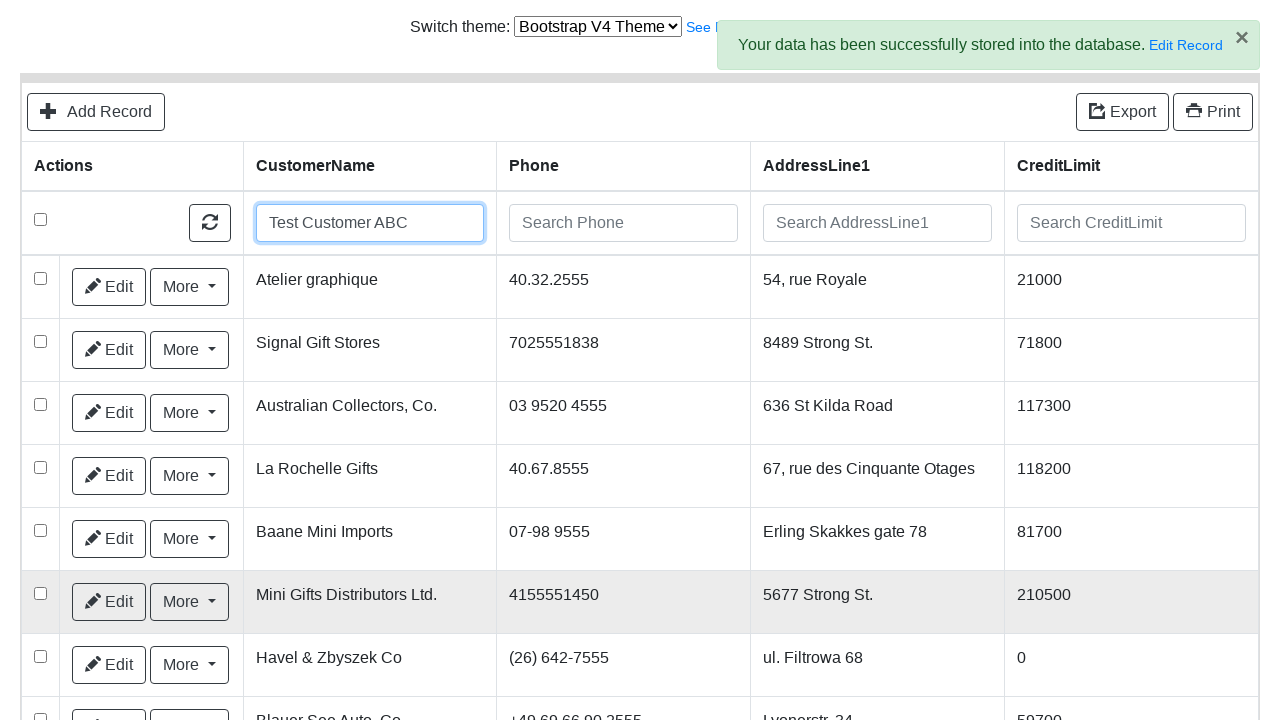

Selected the search result row by clicking checkbox at (40, 278) on .select-row
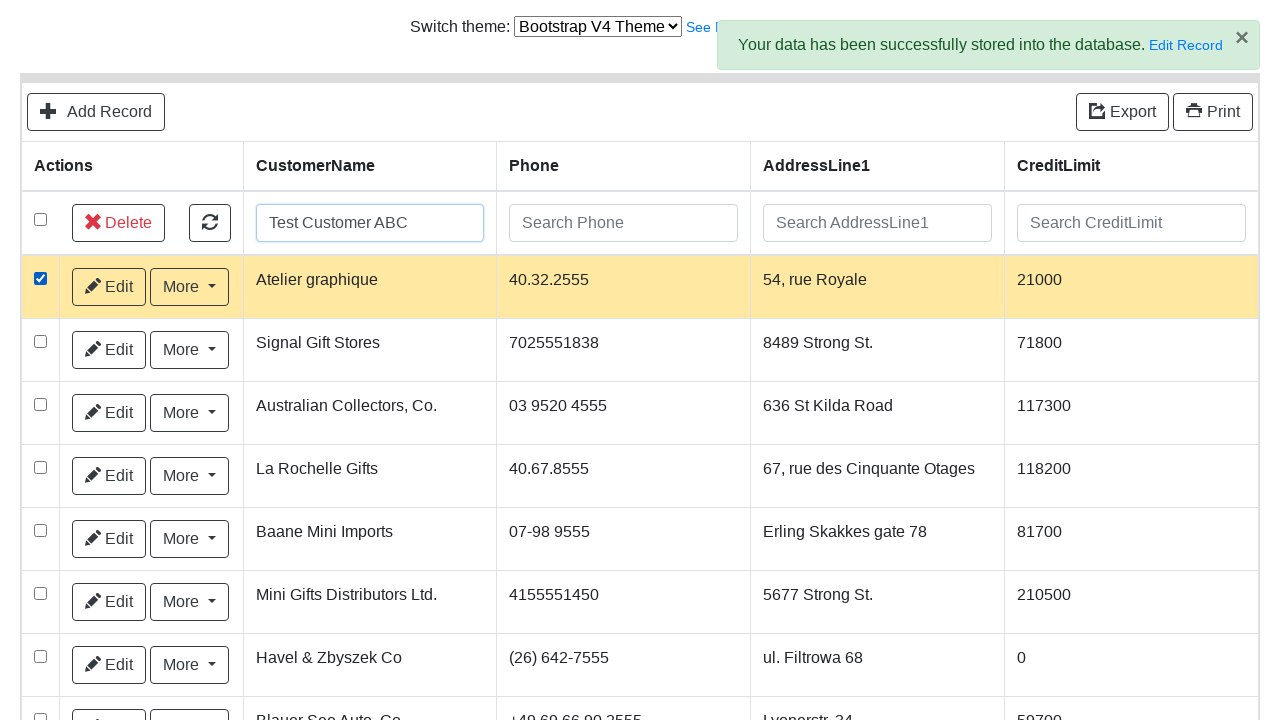

Clicked delete button in toolbar at (118, 223) on a.btn.btn-outline-dark.delete-selected-button
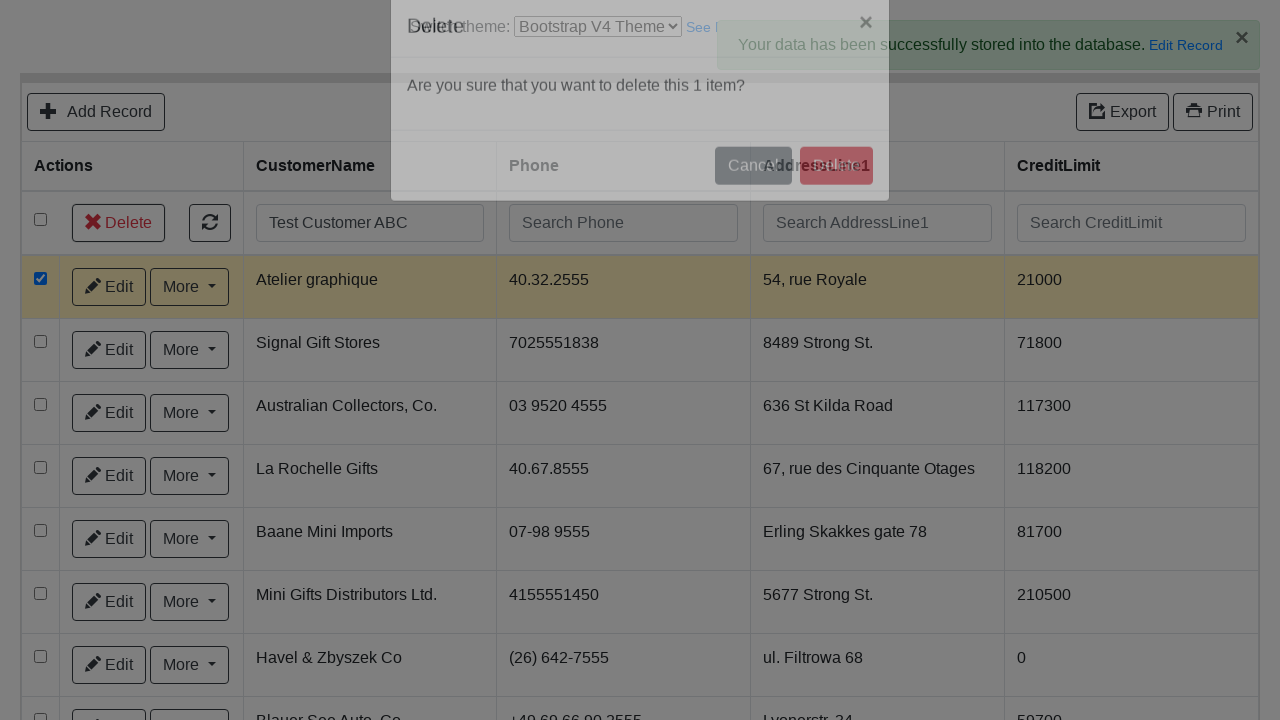

Delete confirmation dialog appeared
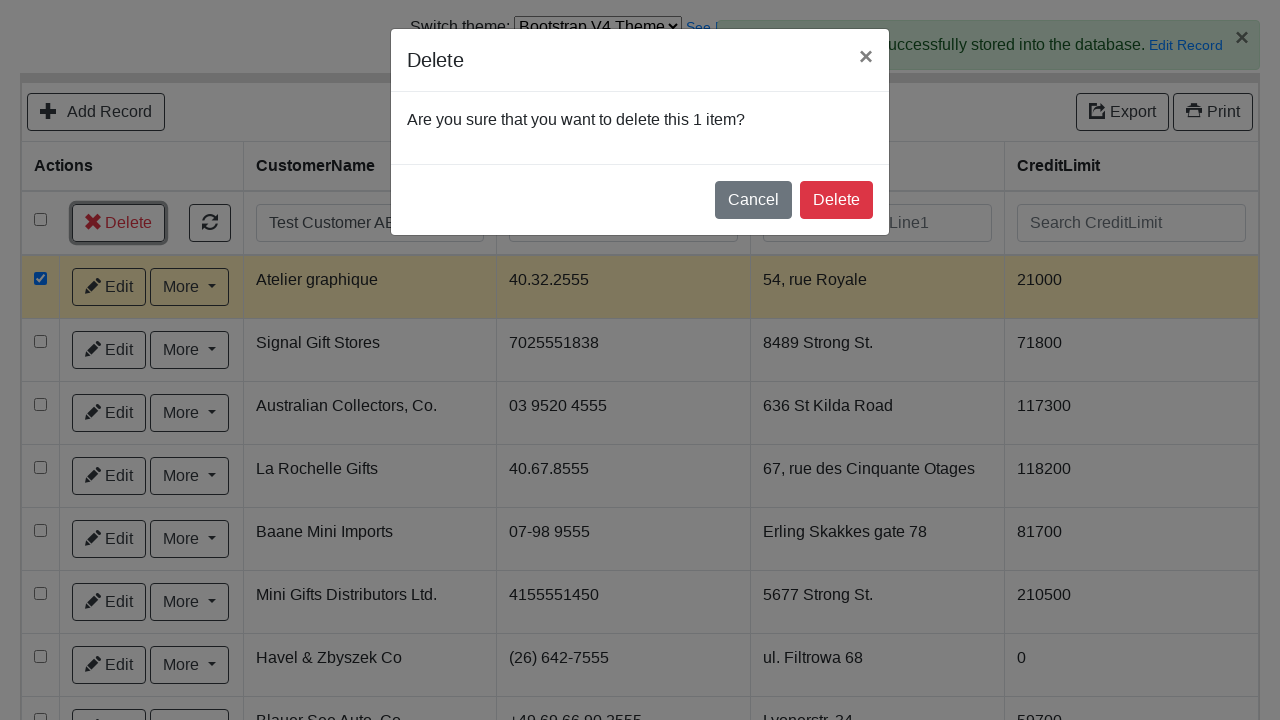

Verified delete confirmation message is displayed
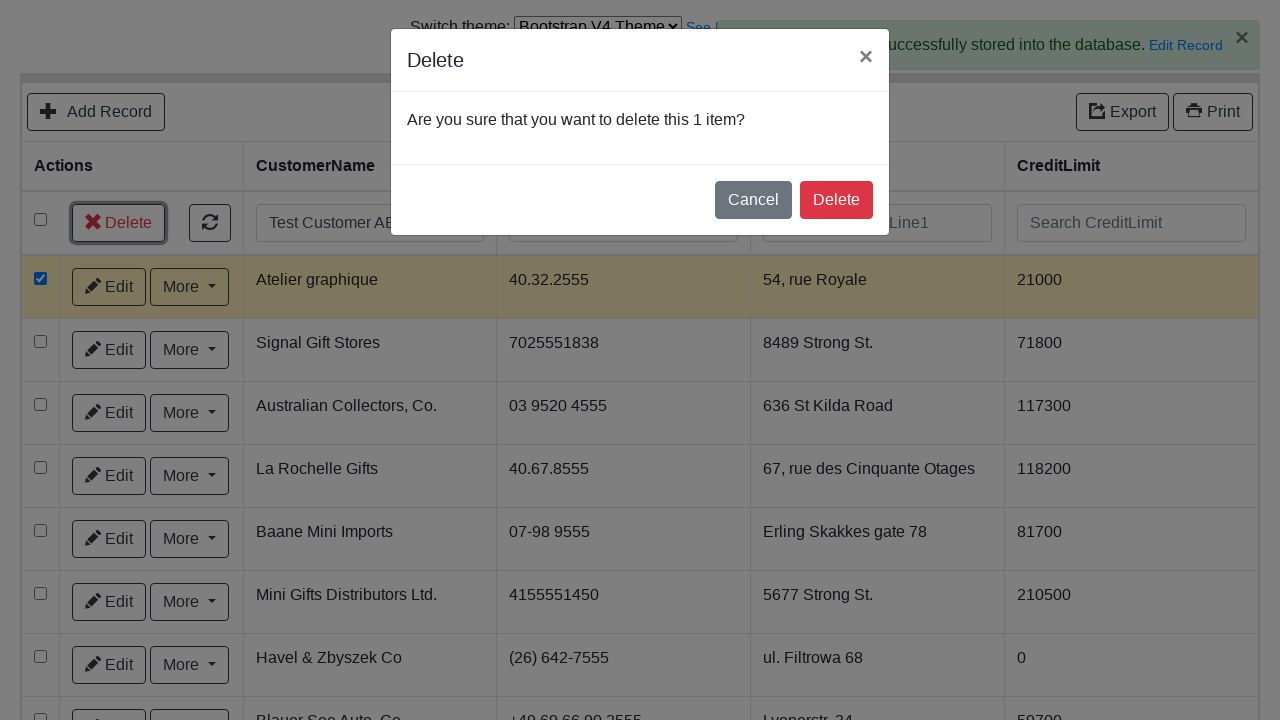

Clicked delete confirmation button at (836, 200) on button.btn.btn-danger.delete-multiple-confirmation-button
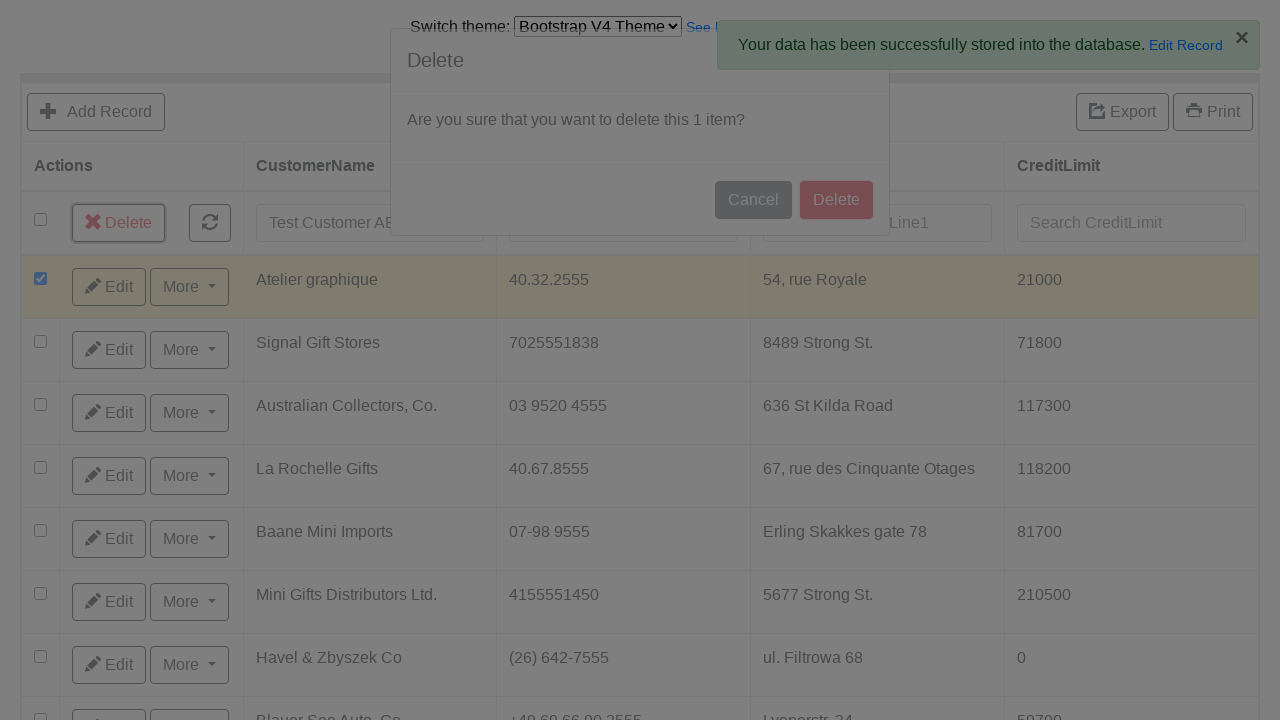

Deletion completed
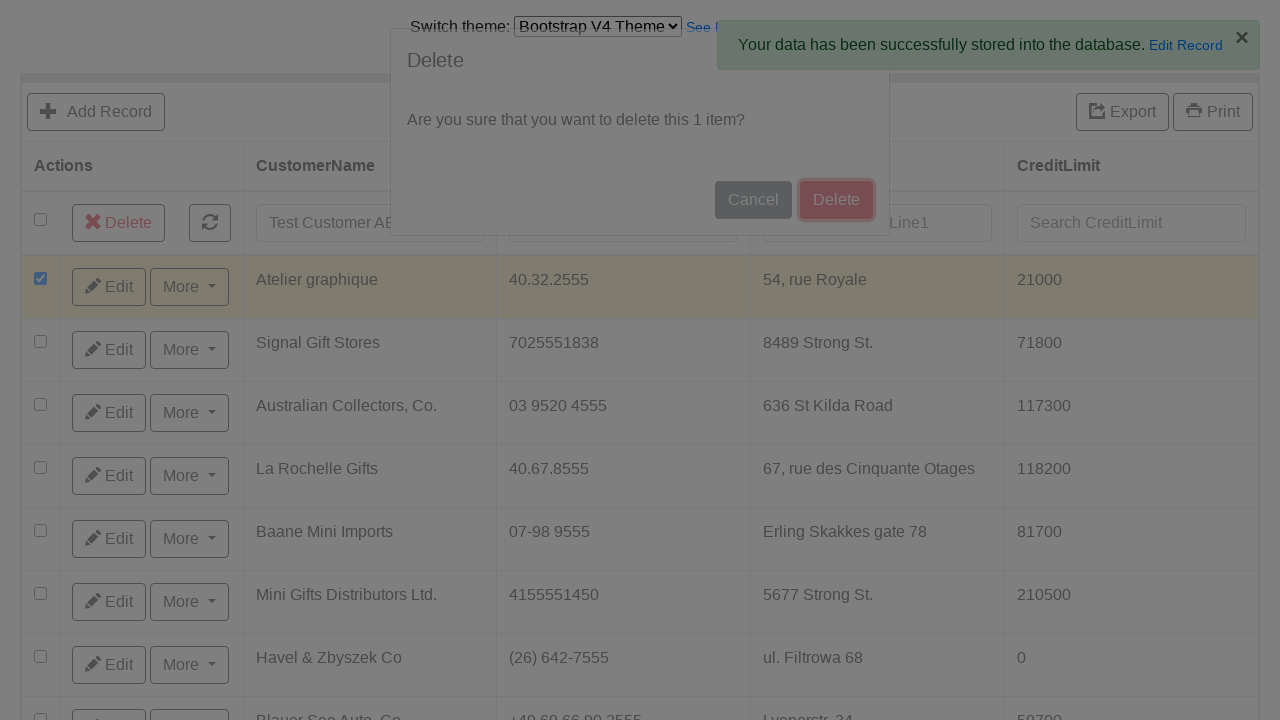

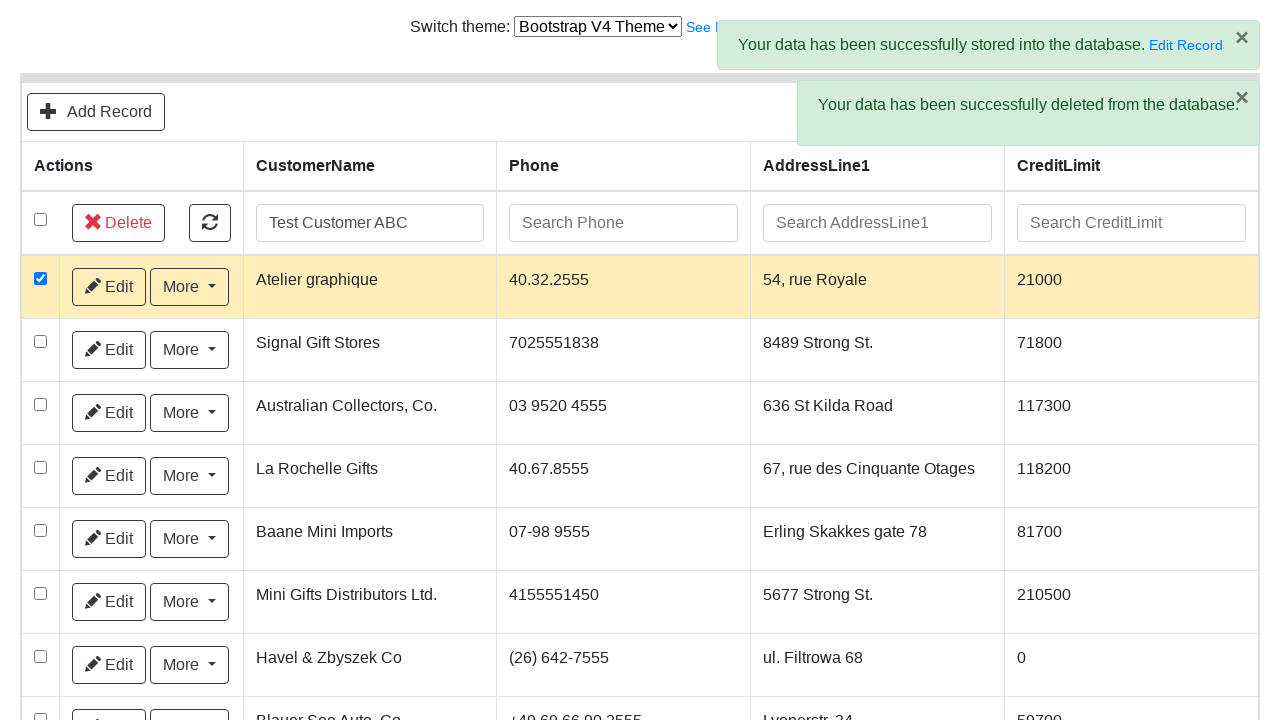